Tests finding the first element with a specific class name and retrieving its text content

Starting URL: https://kristinek.github.io/site/examples/locators

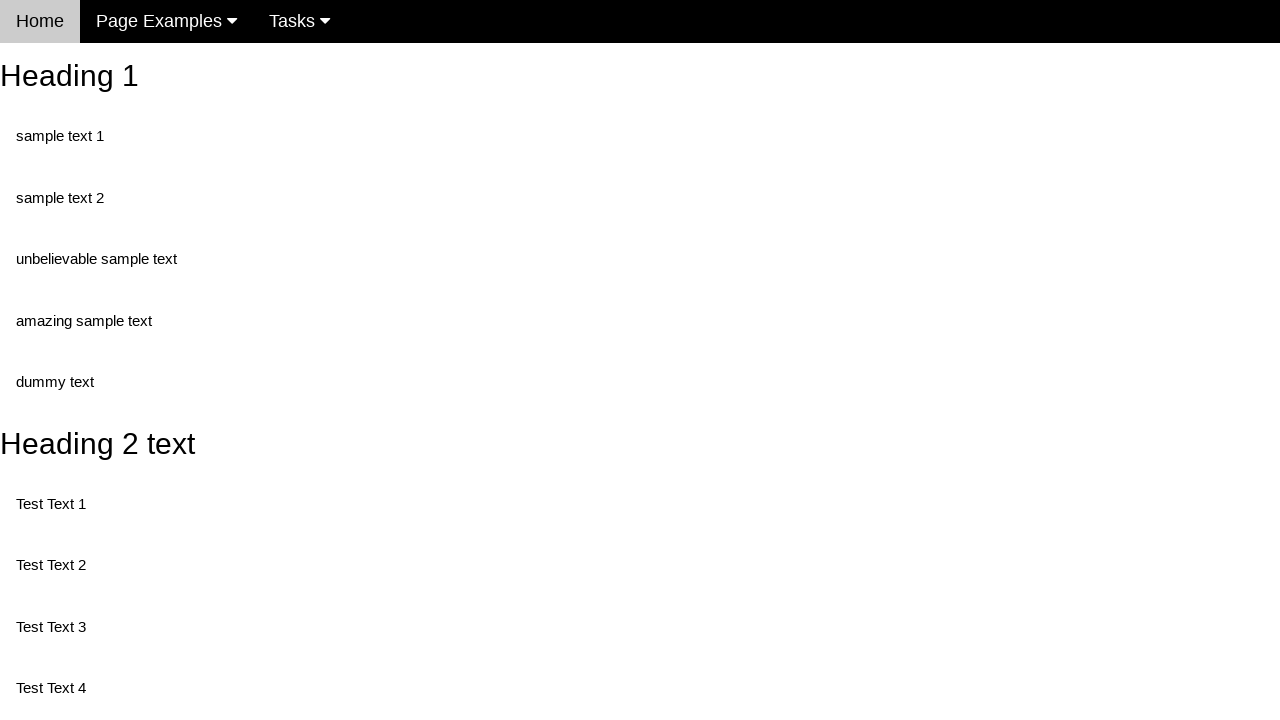

Navigated to locators example page
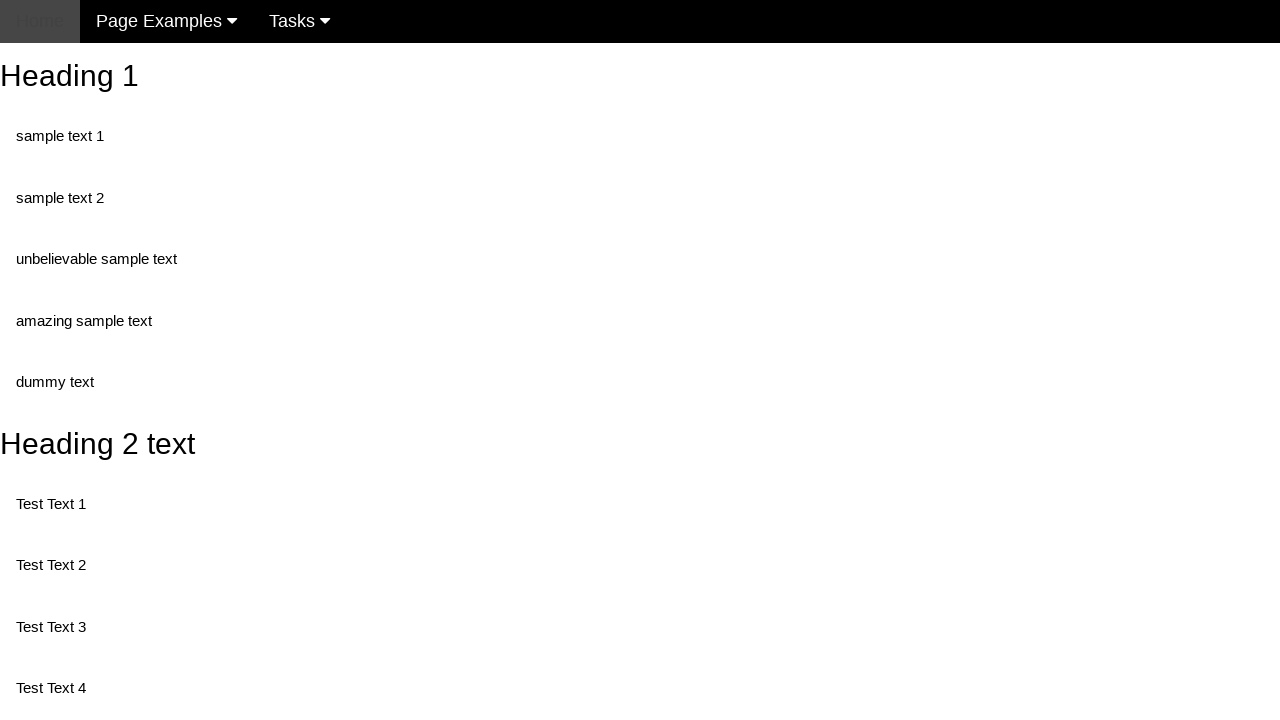

Retrieved text content from first element with class 'test'
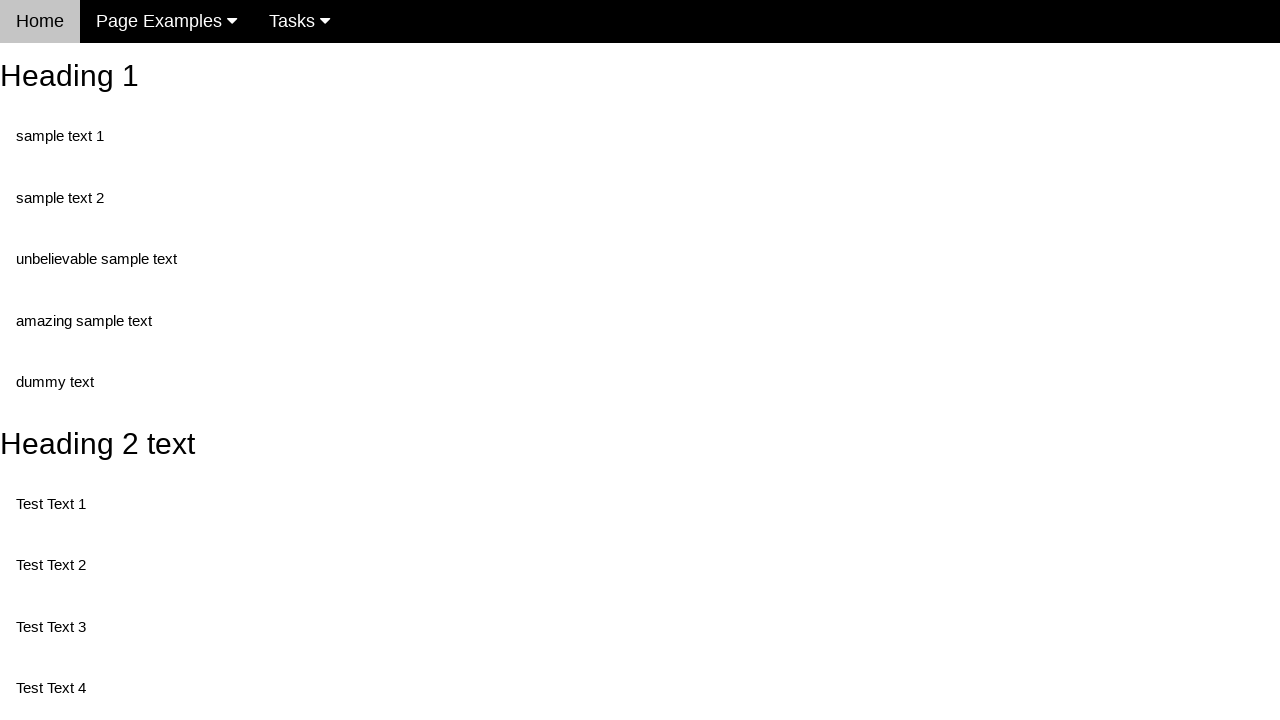

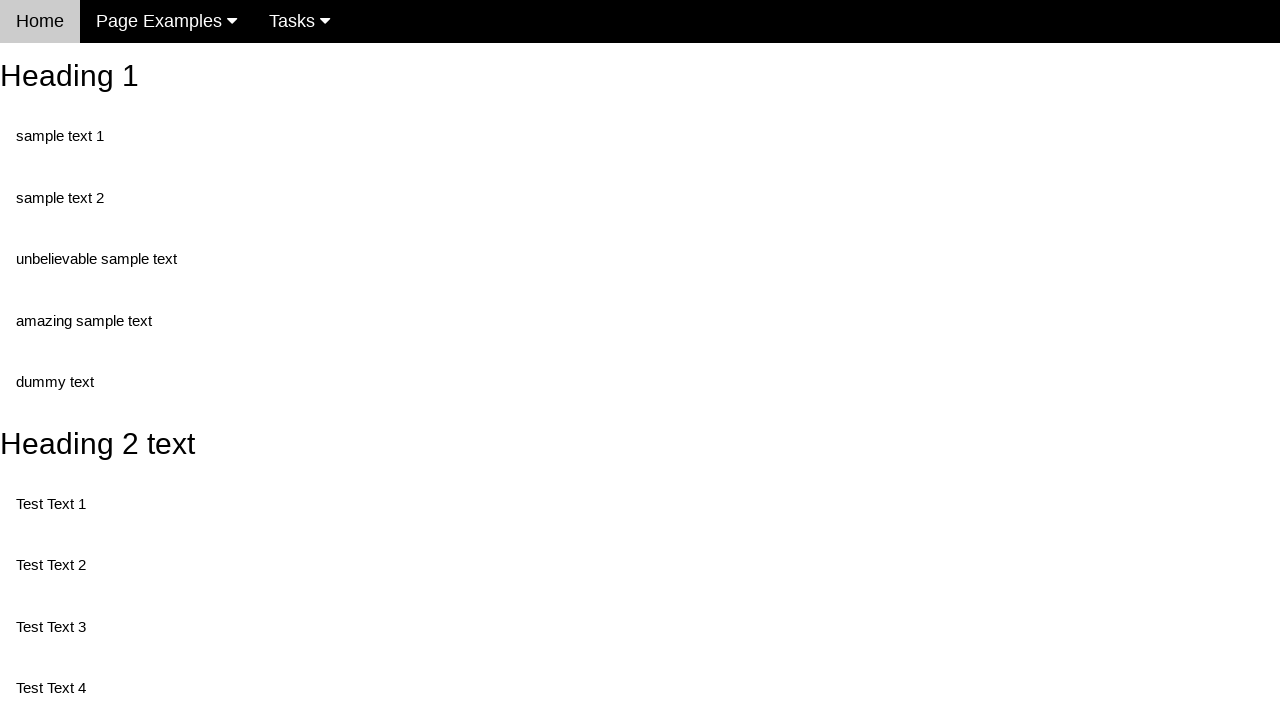